Tests dynamic control visibility by toggling a checkbox element to make it disappear and reappear on the page

Starting URL: https://v1.training-support.net/selenium/dynamic-controls

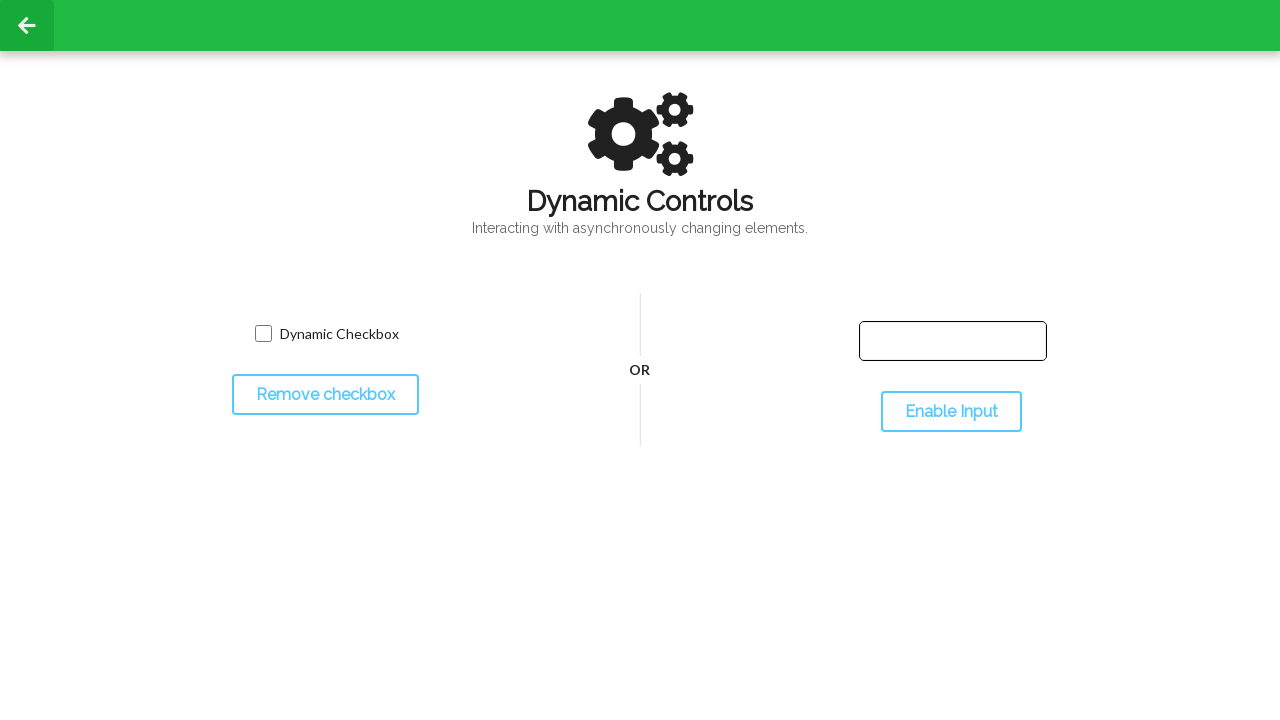

Clicked toggle button to hide the checkbox at (325, 395) on button#toggleCheckbox
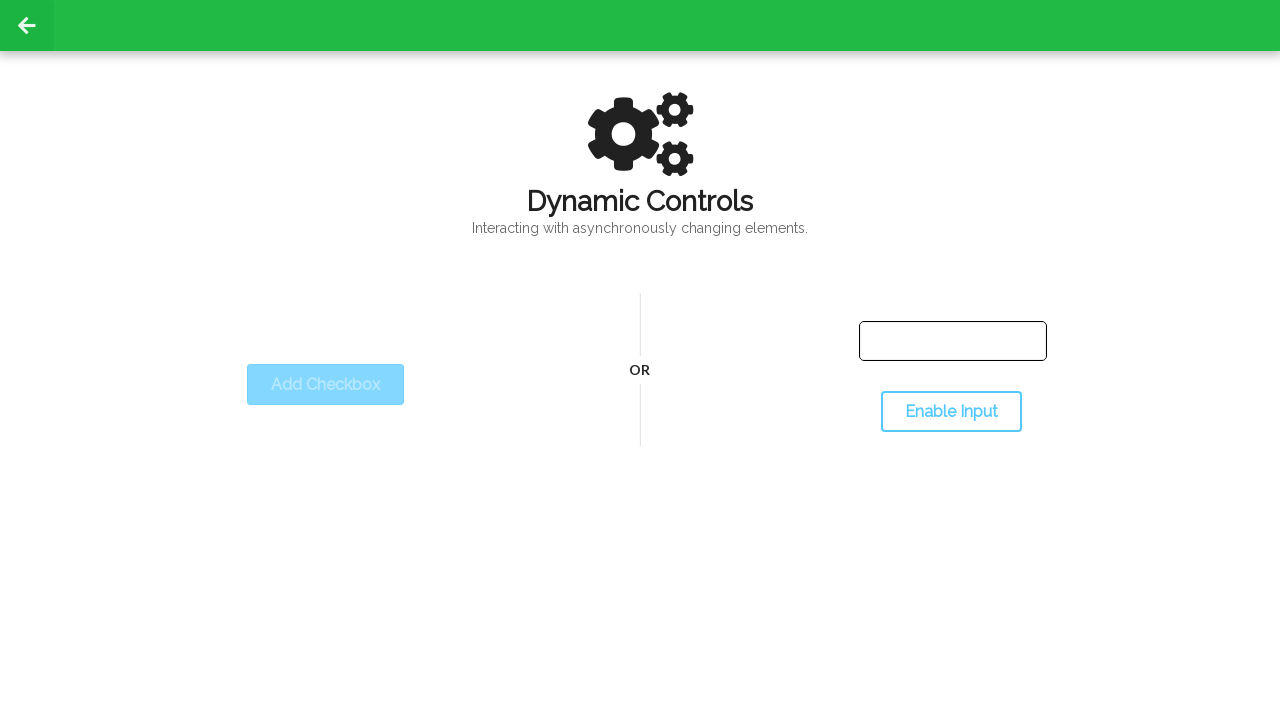

Checkbox element has disappeared from the page
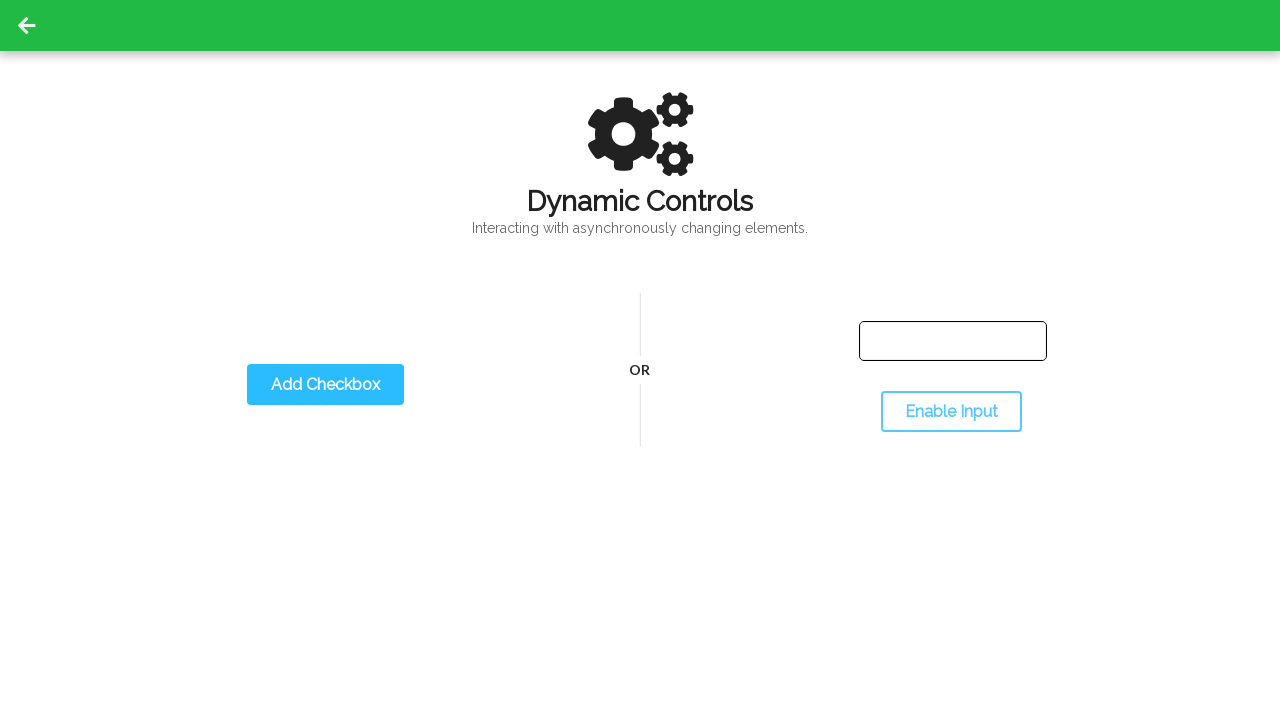

Clicked toggle button again to show the checkbox at (325, 385) on button#toggleCheckbox
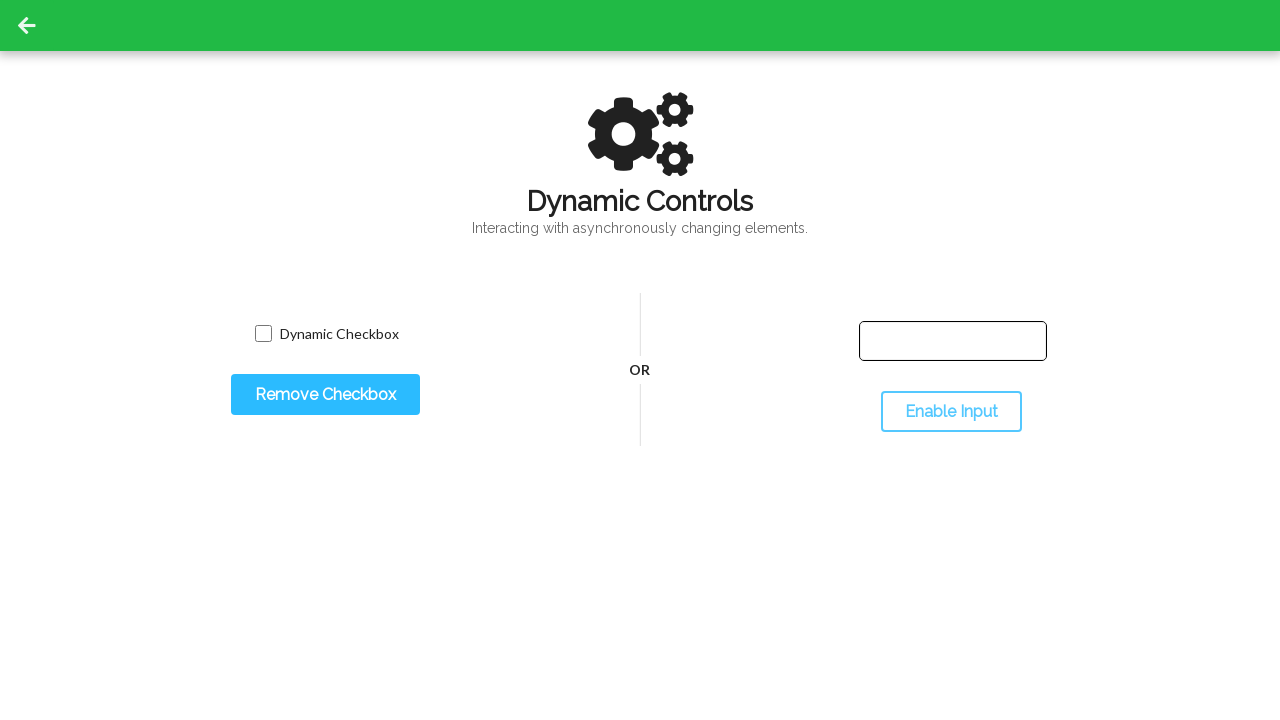

Checkbox element has reappeared on the page
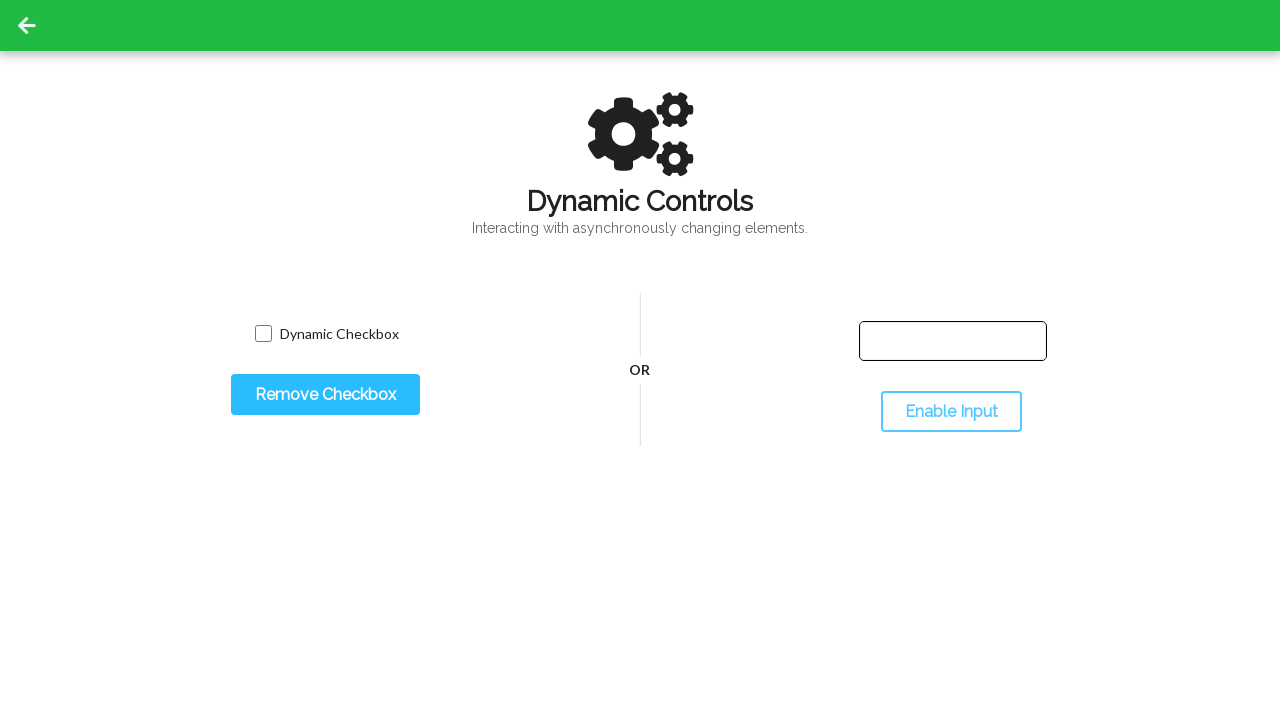

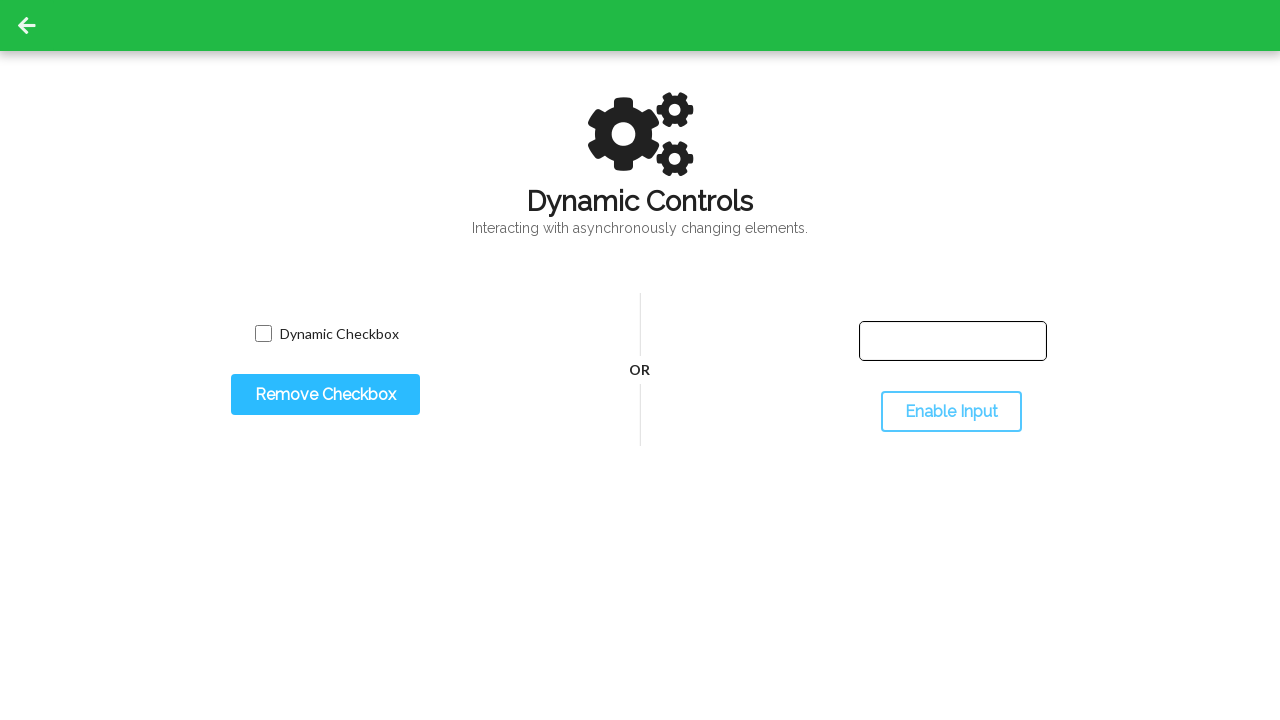